Navigates to News section, scrolls to Fiesta Mexicana section, and clicks on the article

Starting URL: https://removalsorpington.co.uk/

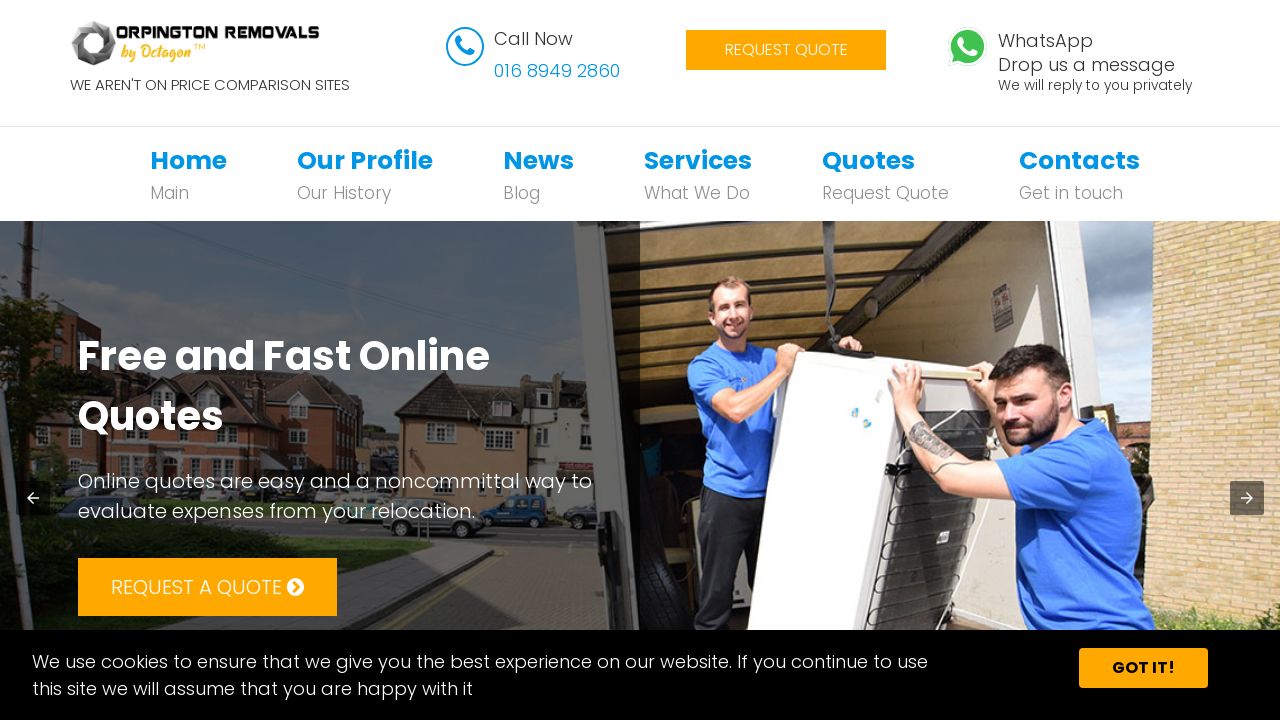

Clicked on News navigation link at (538, 160) on xpath=//*[@id='bs-example-navbar-collapse-1']/ul/li[3]/a
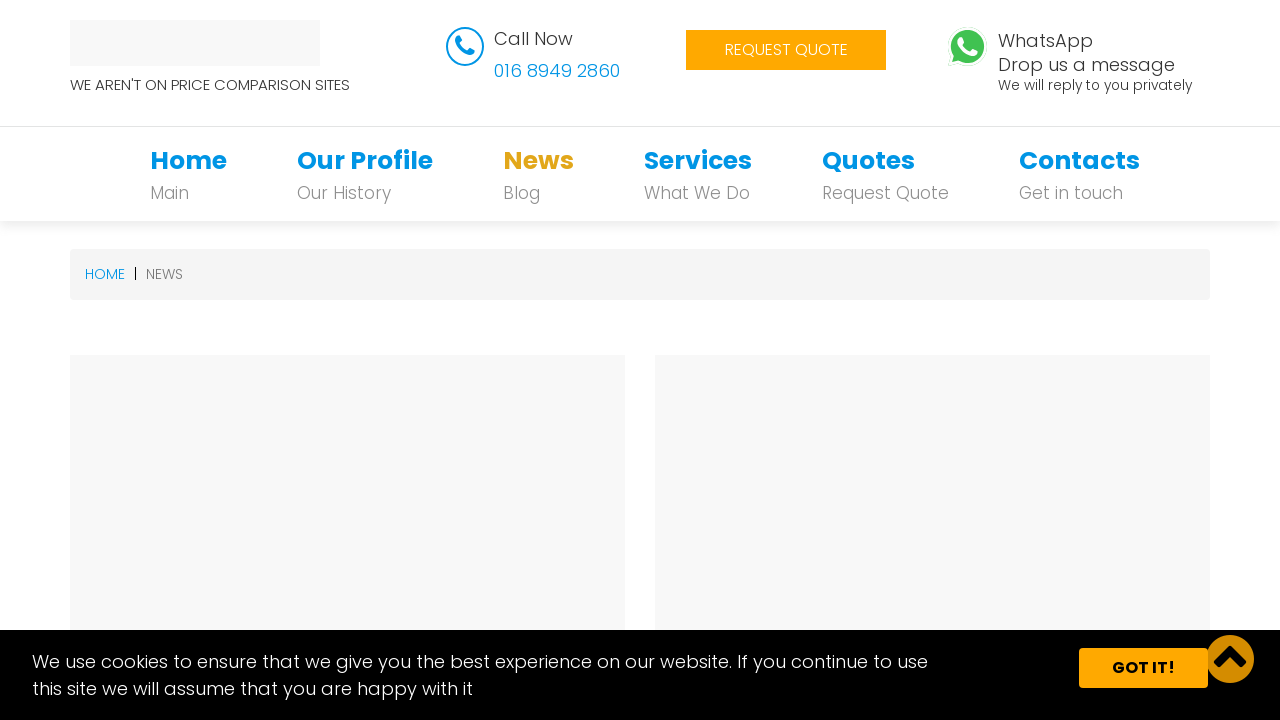

Waited for page to load (networkidle)
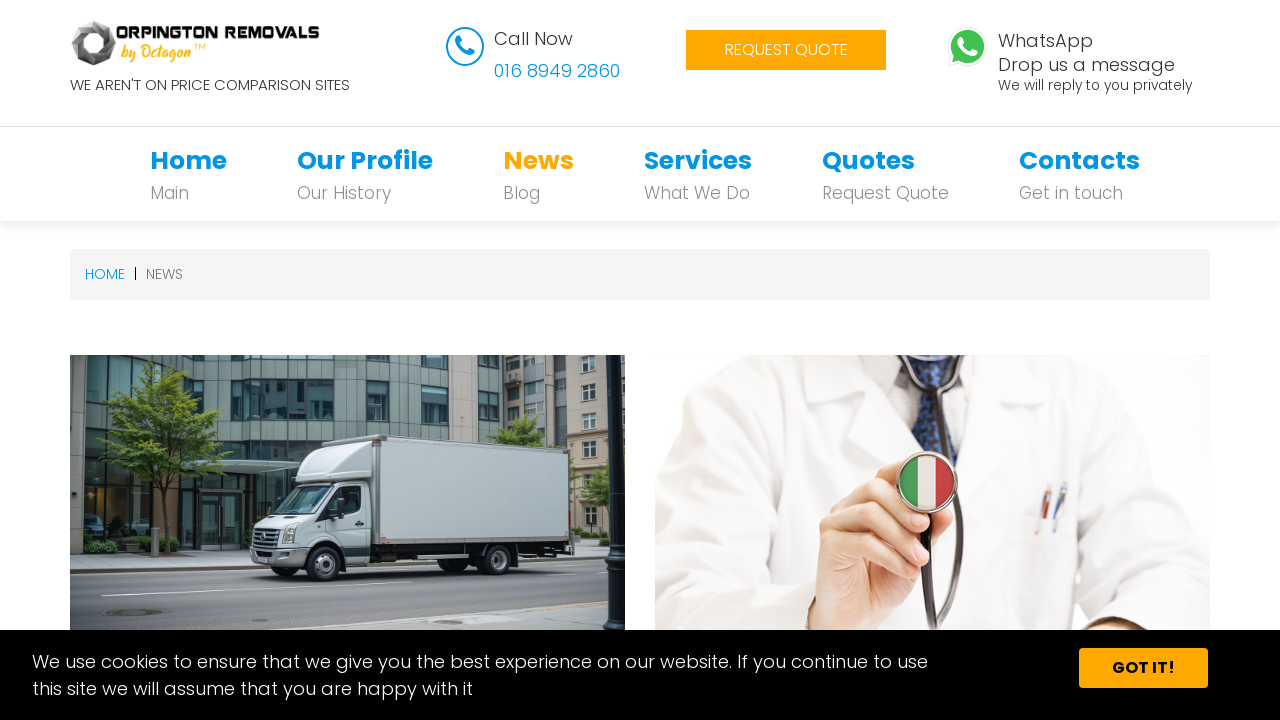

Scrolled to Fiesta Mexicana section
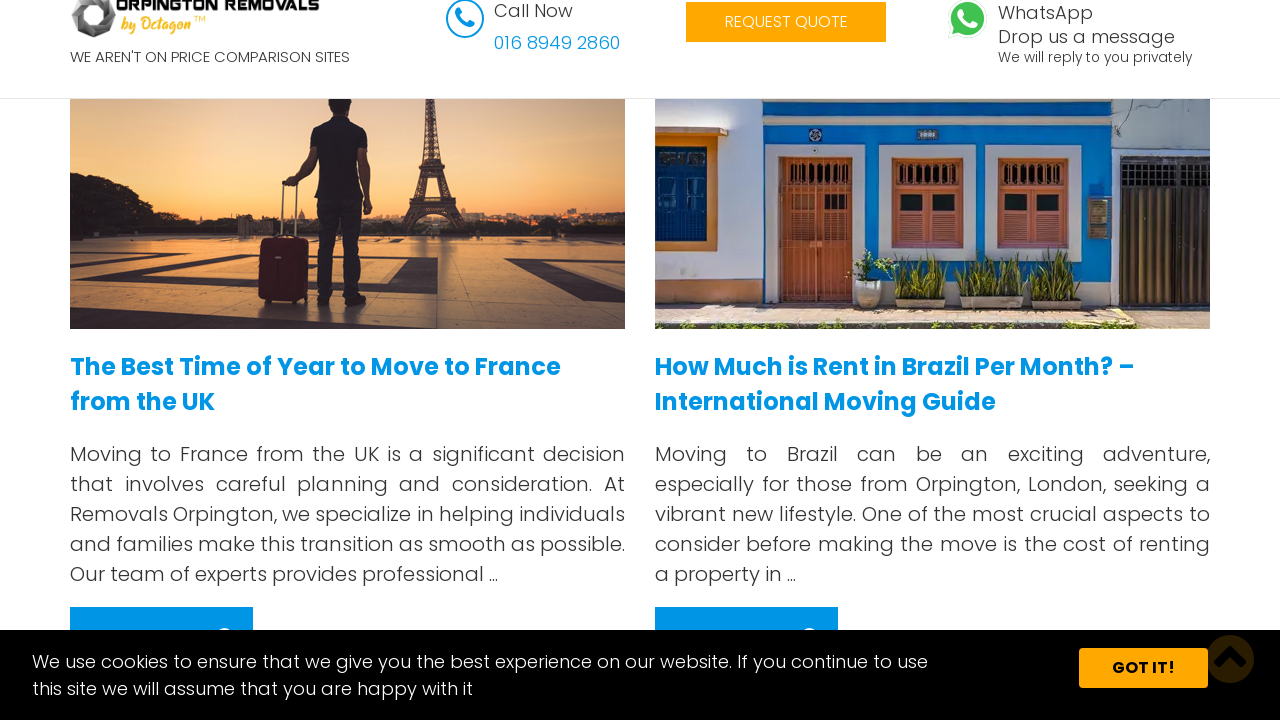

Clicked on Fiesta Mexicana article at (316, 366) on xpath=/html/body/section/div/div[2]/div[1]/h4/a
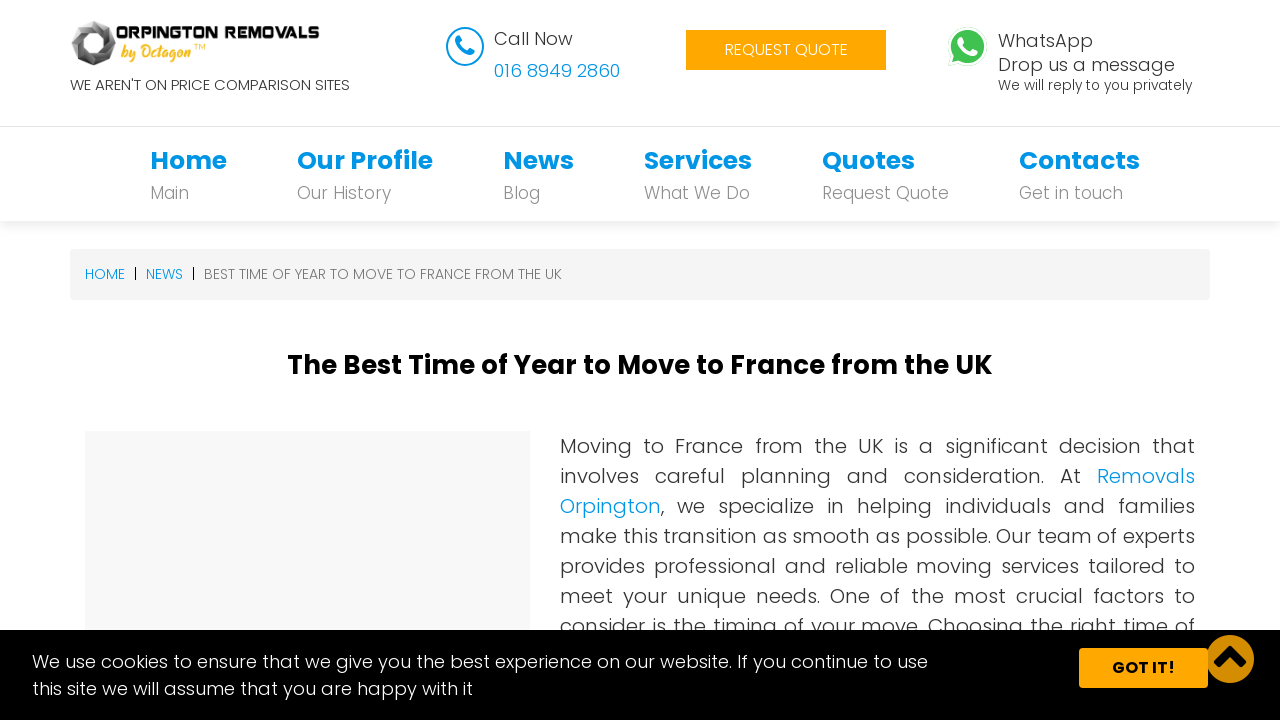

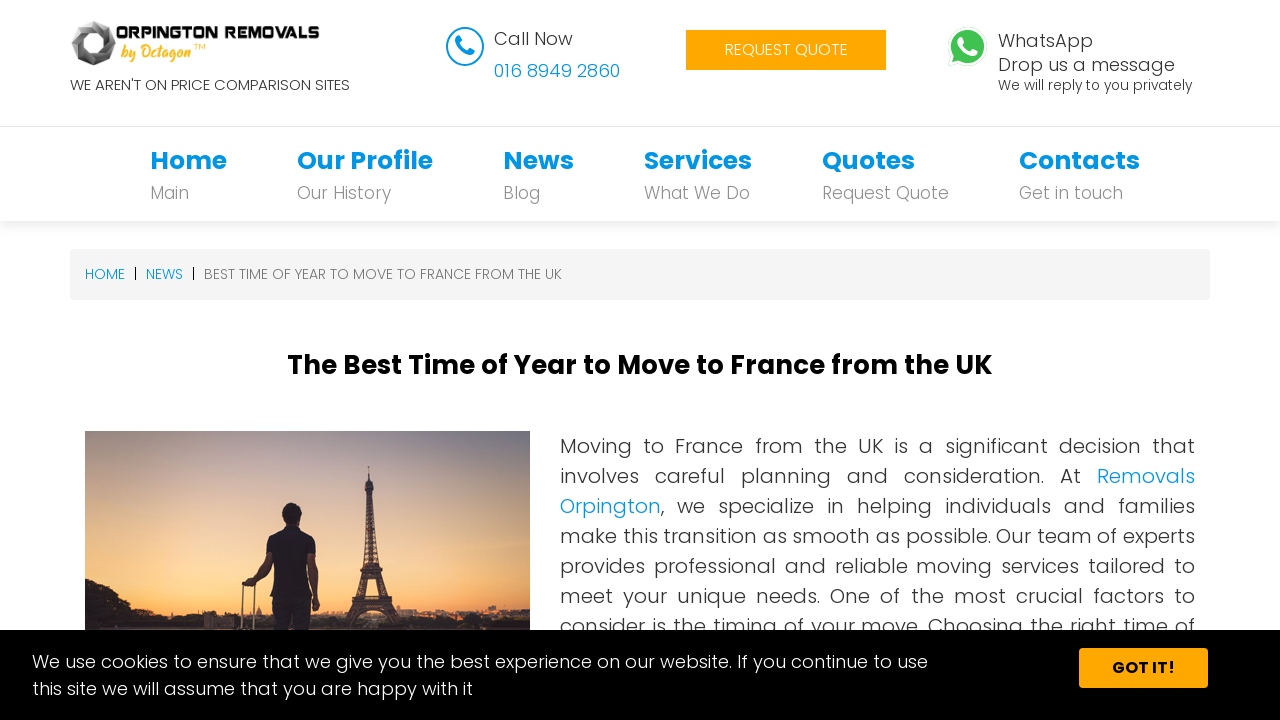